Tests checkbox functionality by checking both checkboxes on the page if they are not already selected

Starting URL: https://the-internet.herokuapp.com/checkboxes

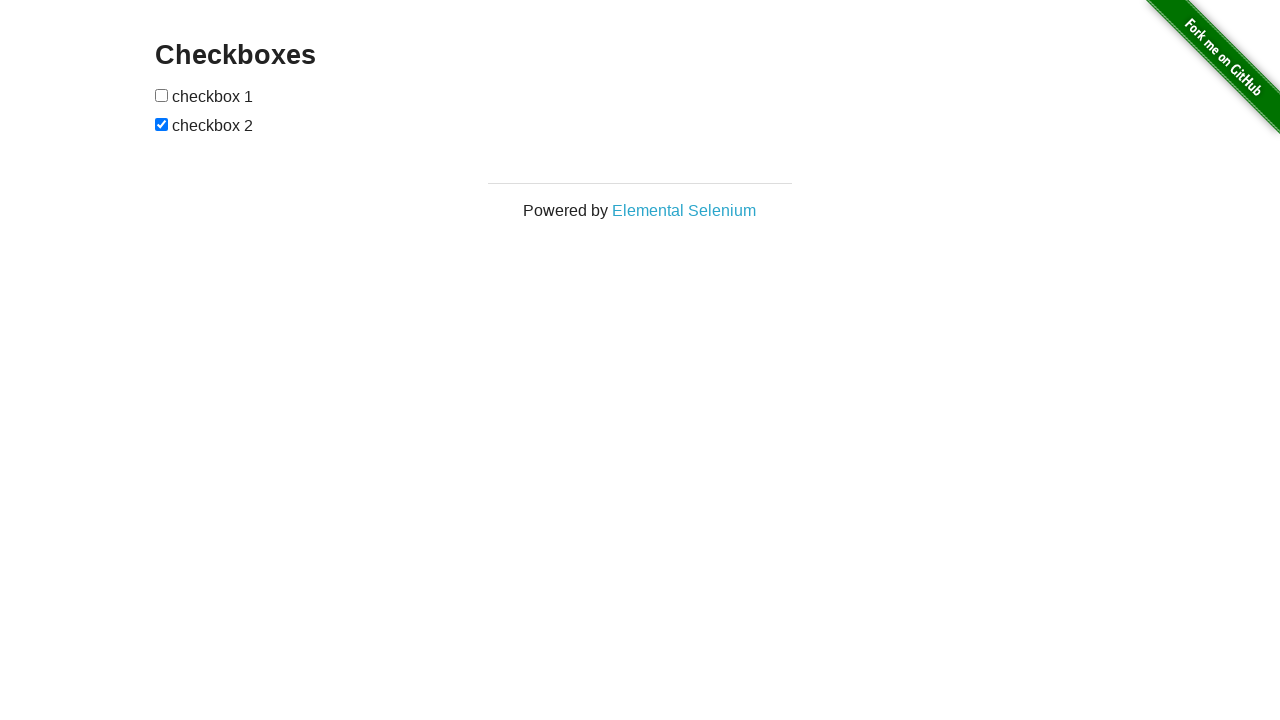

Located first checkbox element
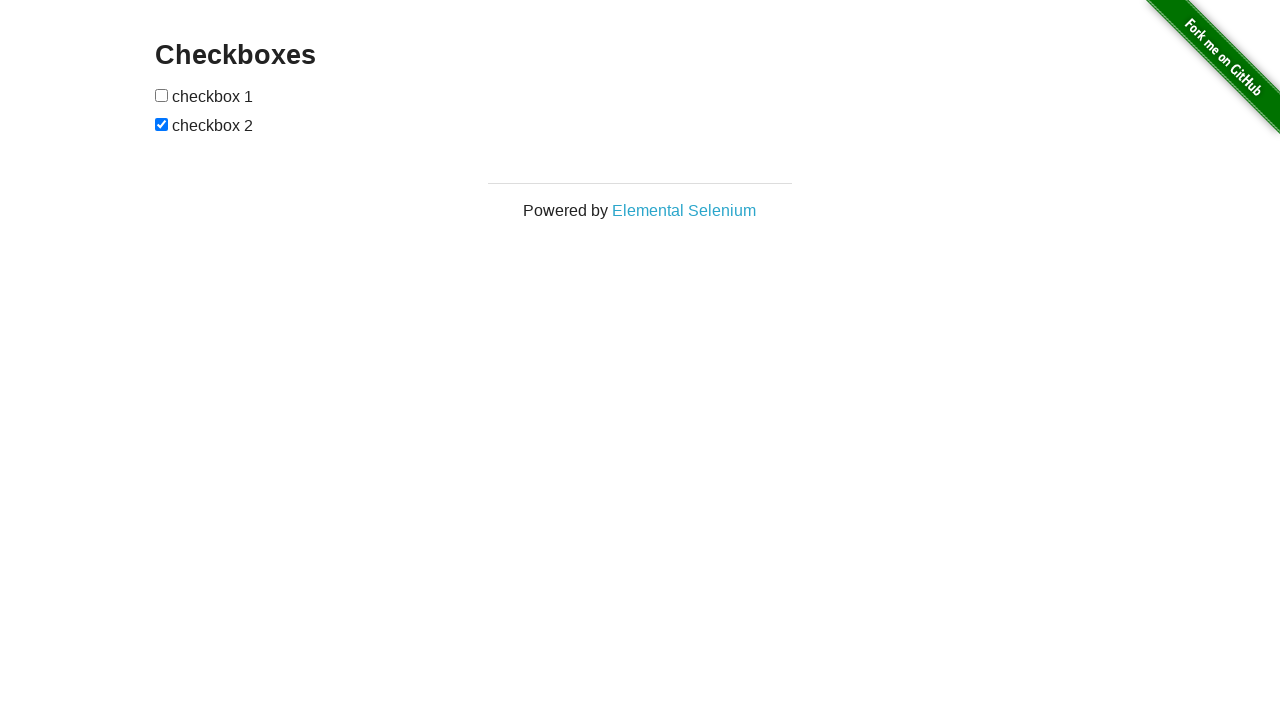

Checked first checkbox state - not checked
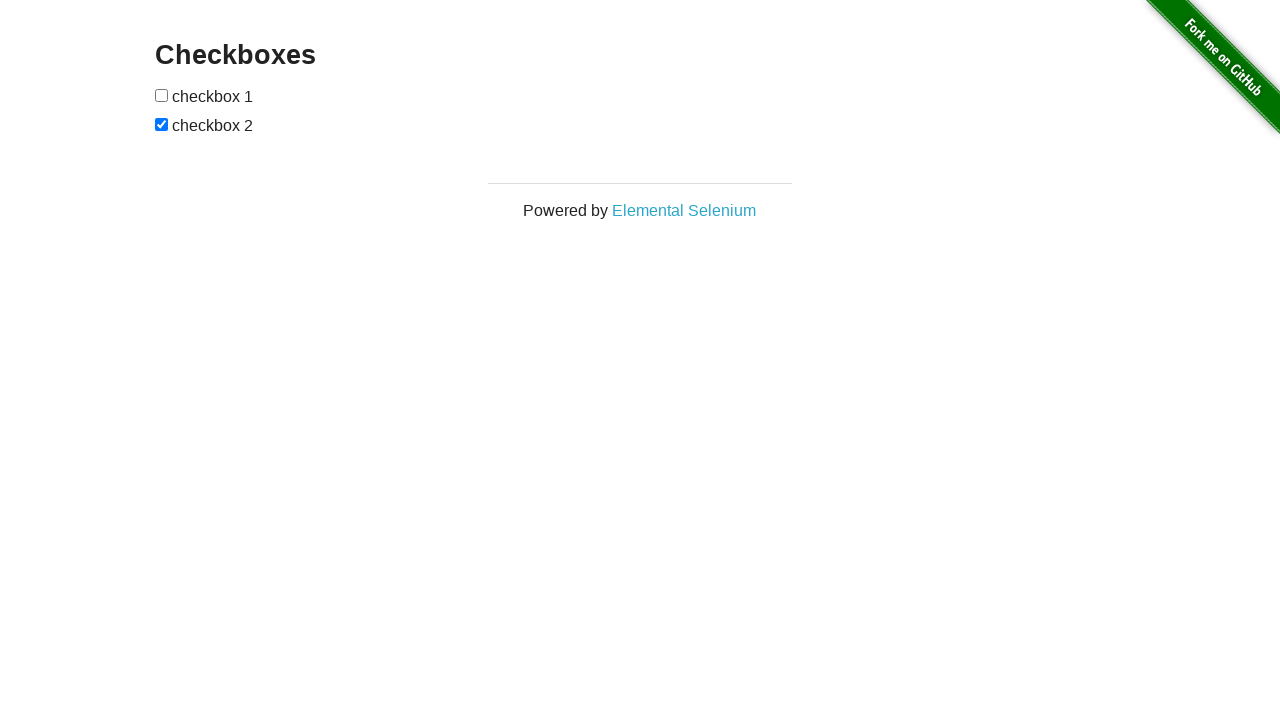

Checked first checkbox at (162, 95) on xpath=//*[@id="checkboxes"]/input[1]
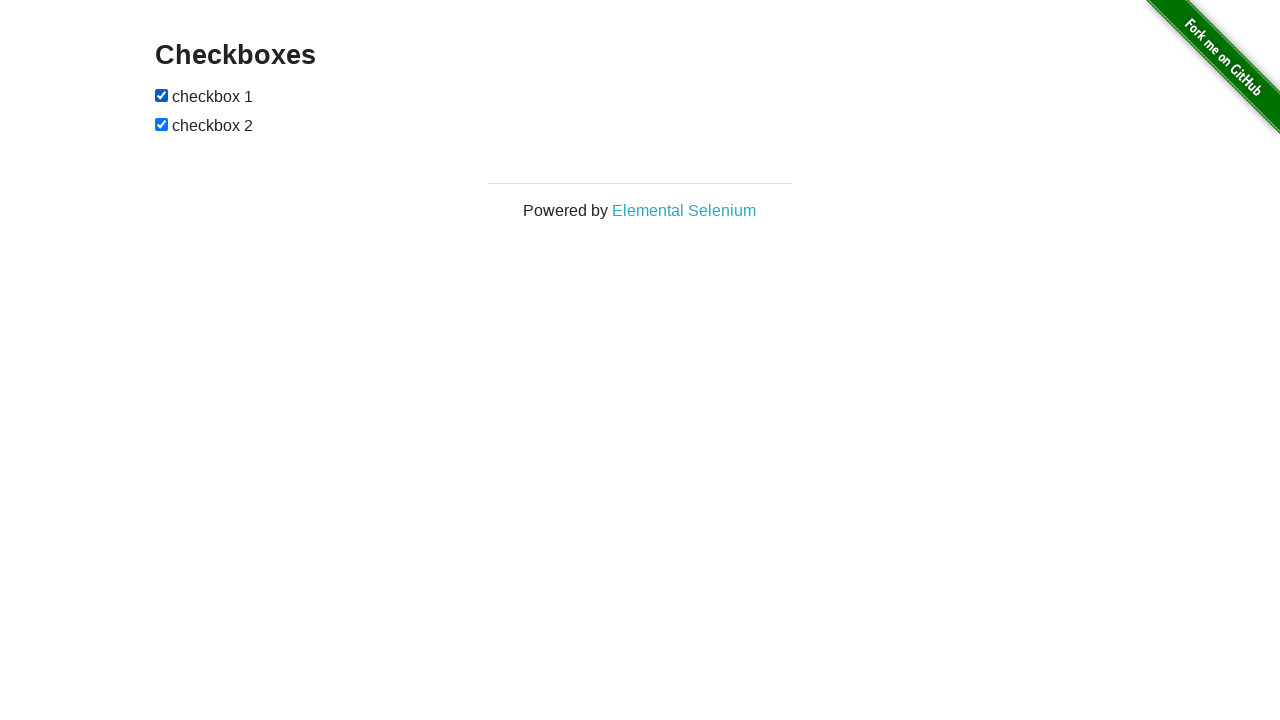

Verified first checkbox is checked
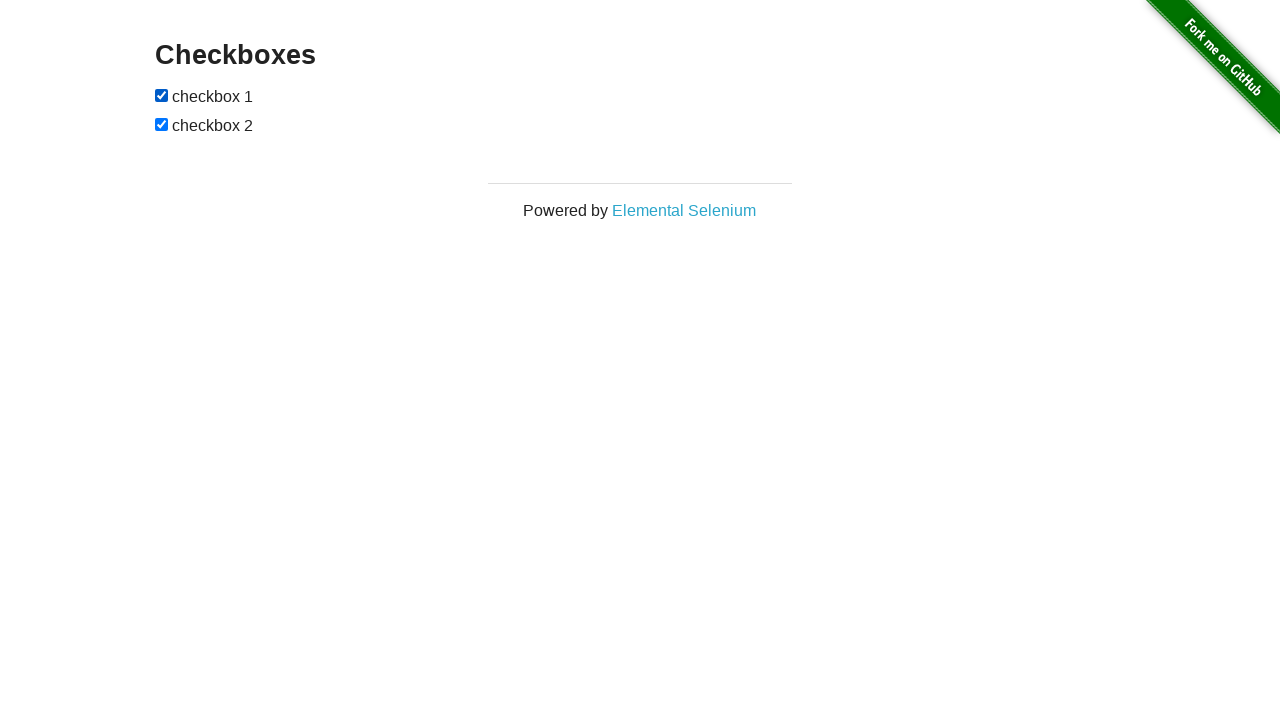

Located second checkbox element
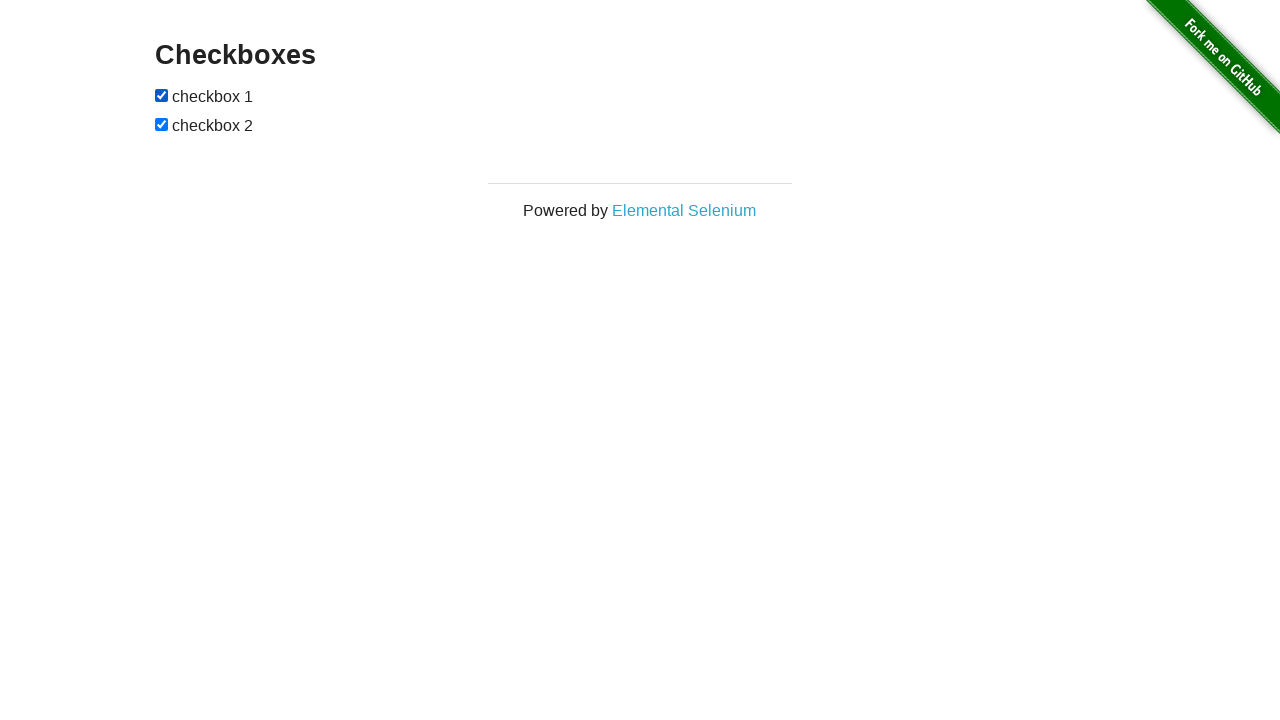

Second checkbox already checked
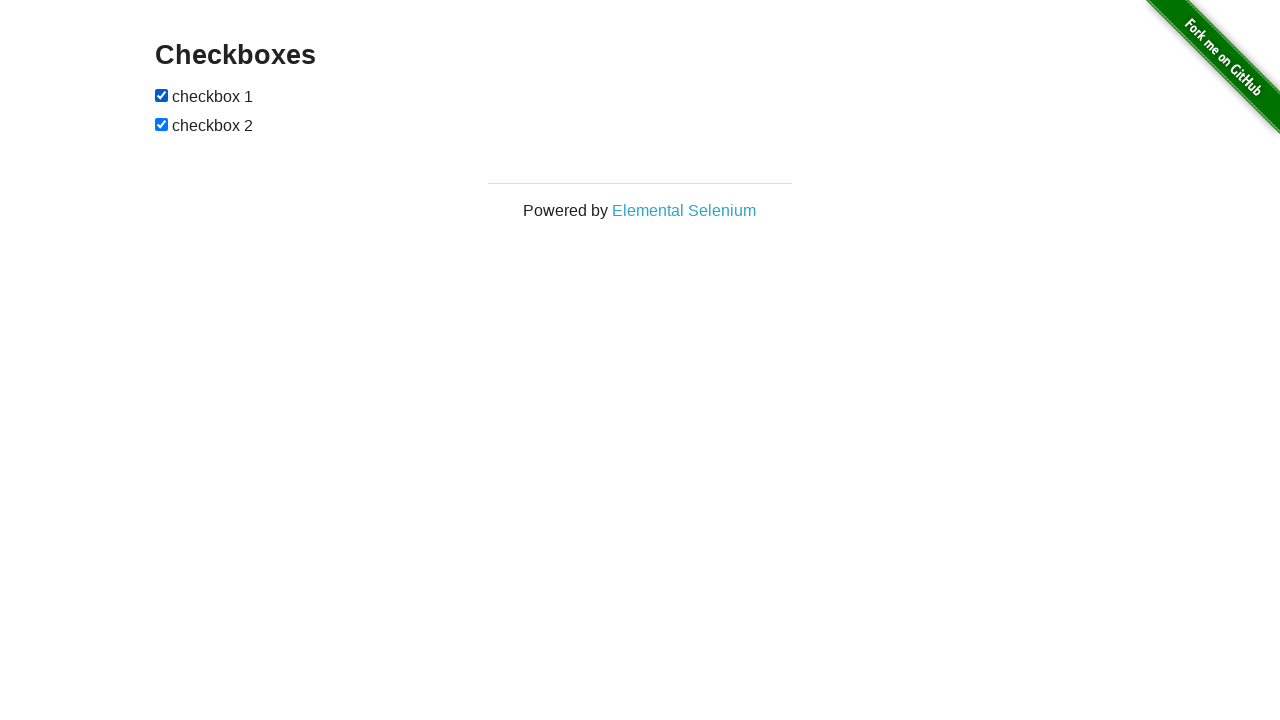

Verified second checkbox is checked
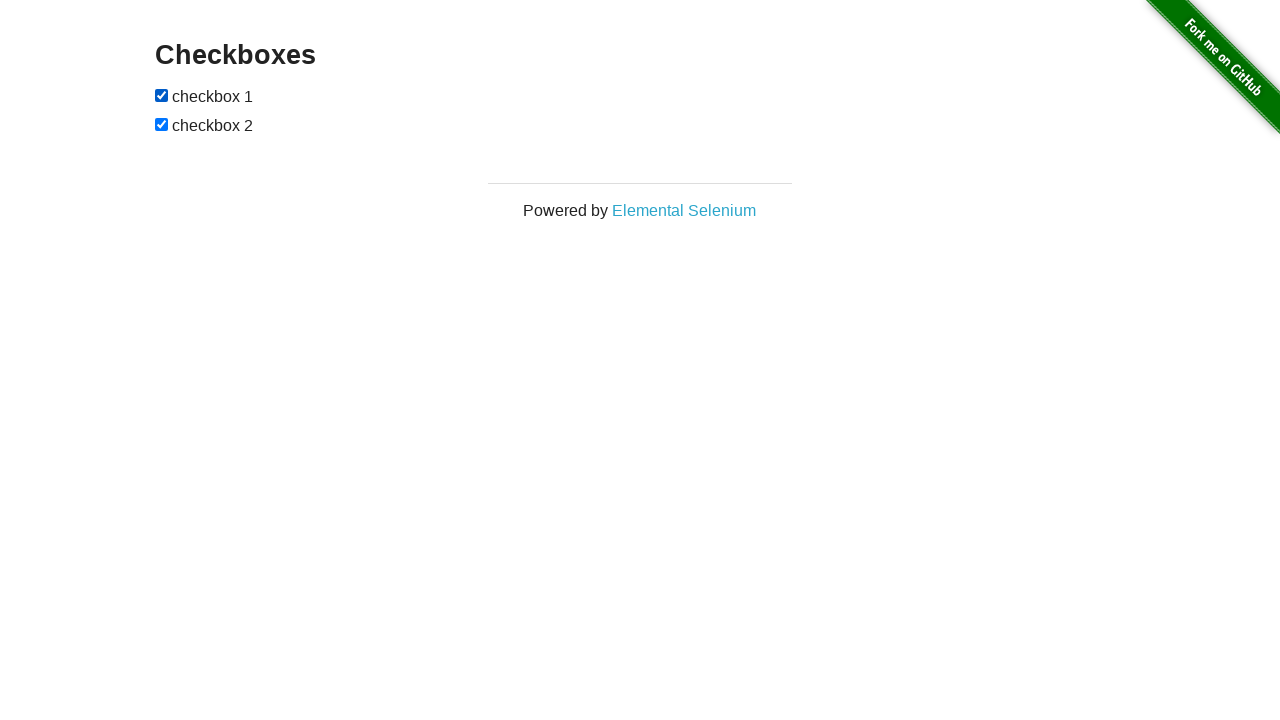

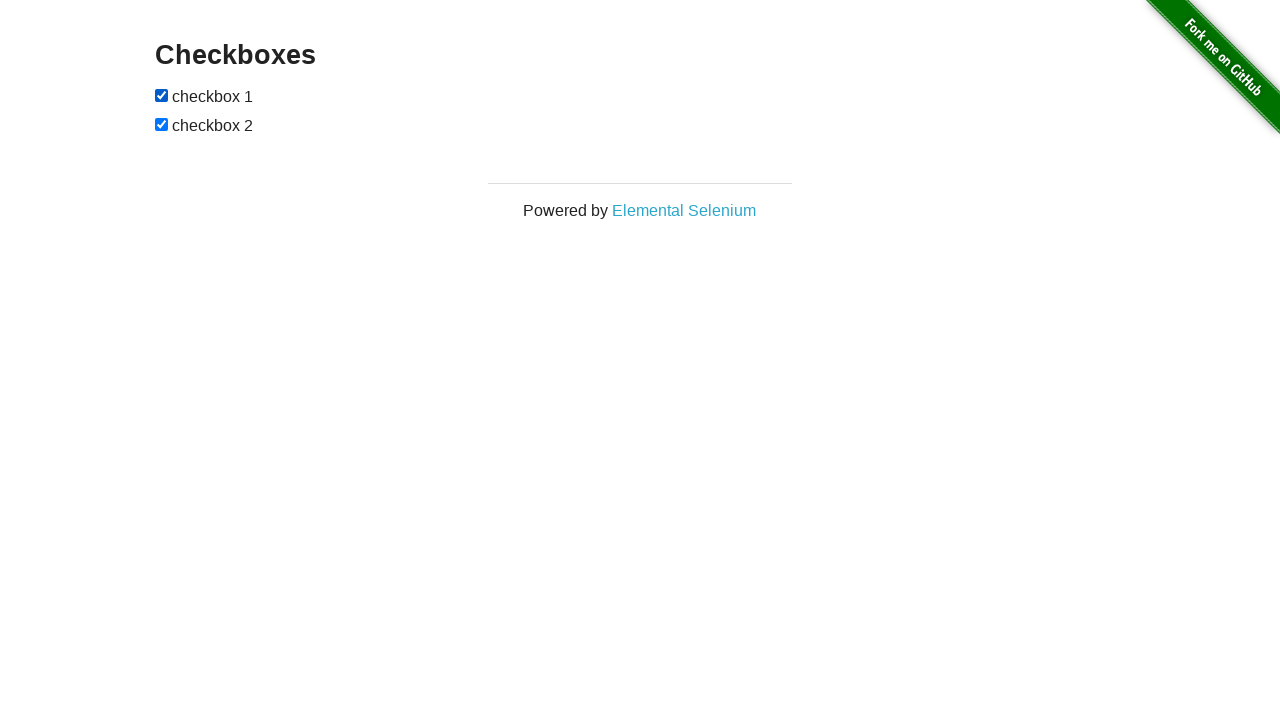